Navigates to BookMyShow Chennai page, retrieves image URLs of recommended movies, scrolls down, and captures movie name and language from the Premieres section

Starting URL: https://in.bookmyshow.com/explore/home/chennai

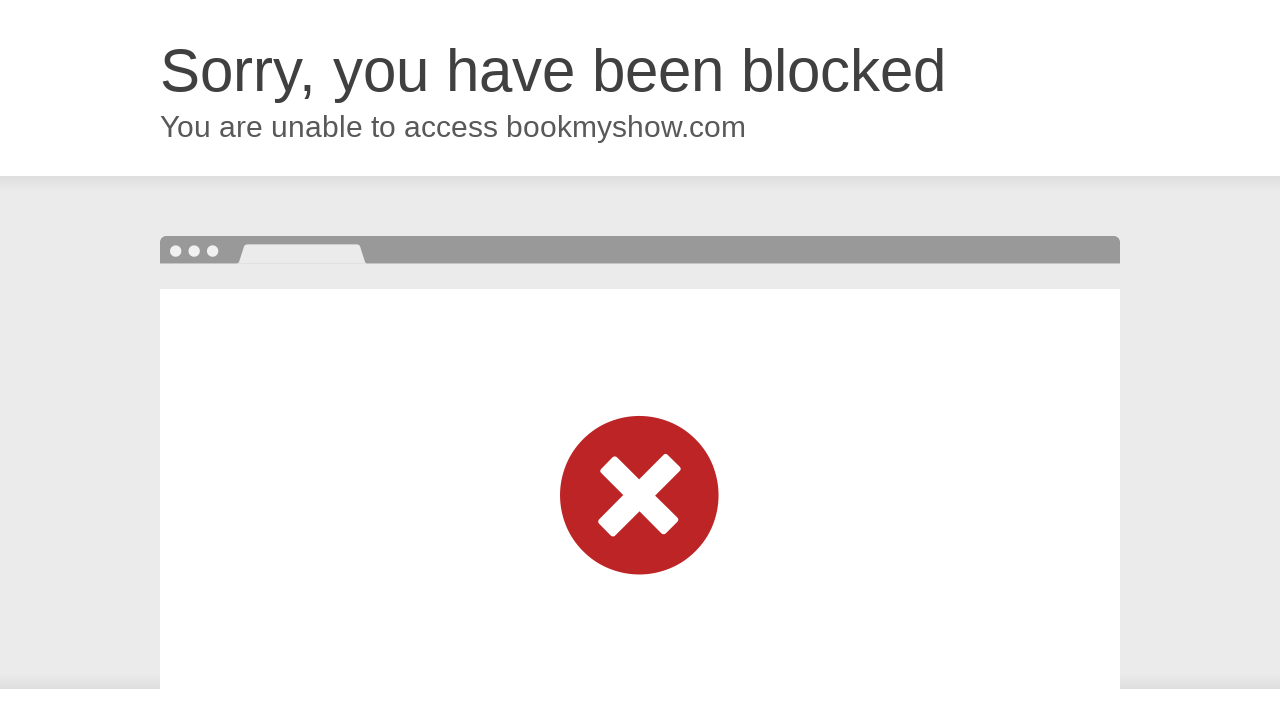

Retrieved all recommended movie image elements
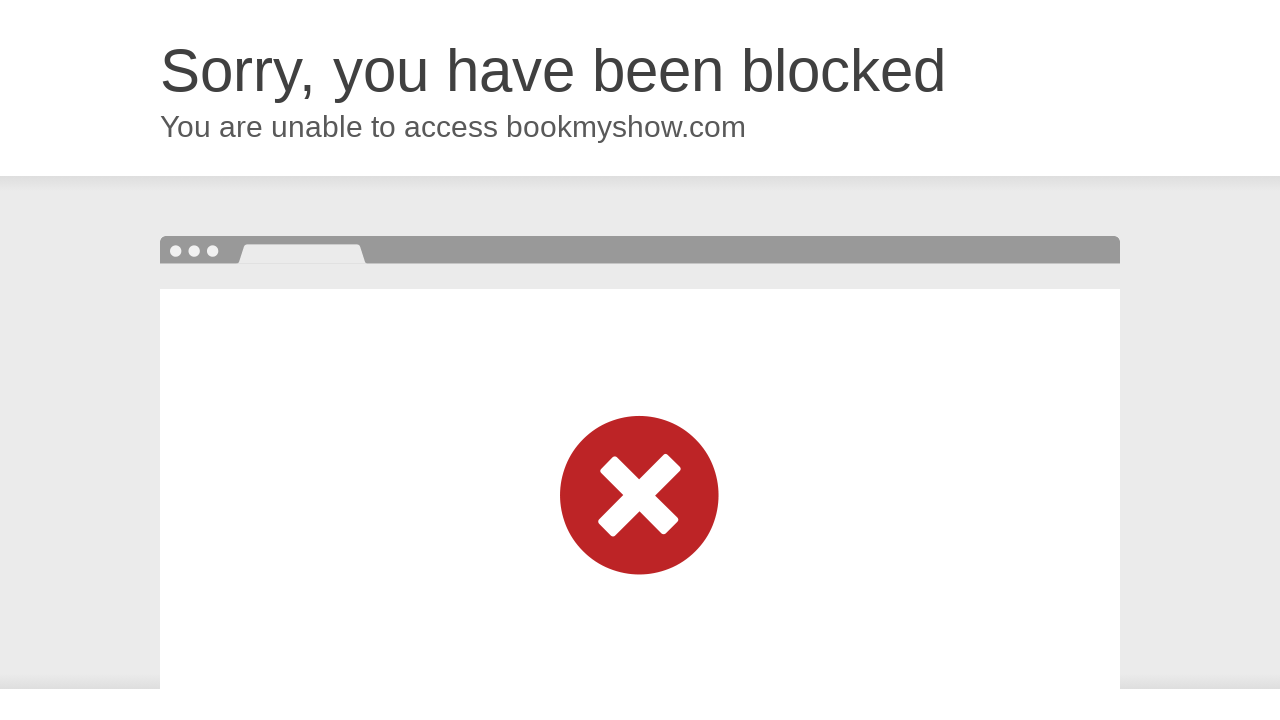

Scrolled down by 1300 pixels to load more content
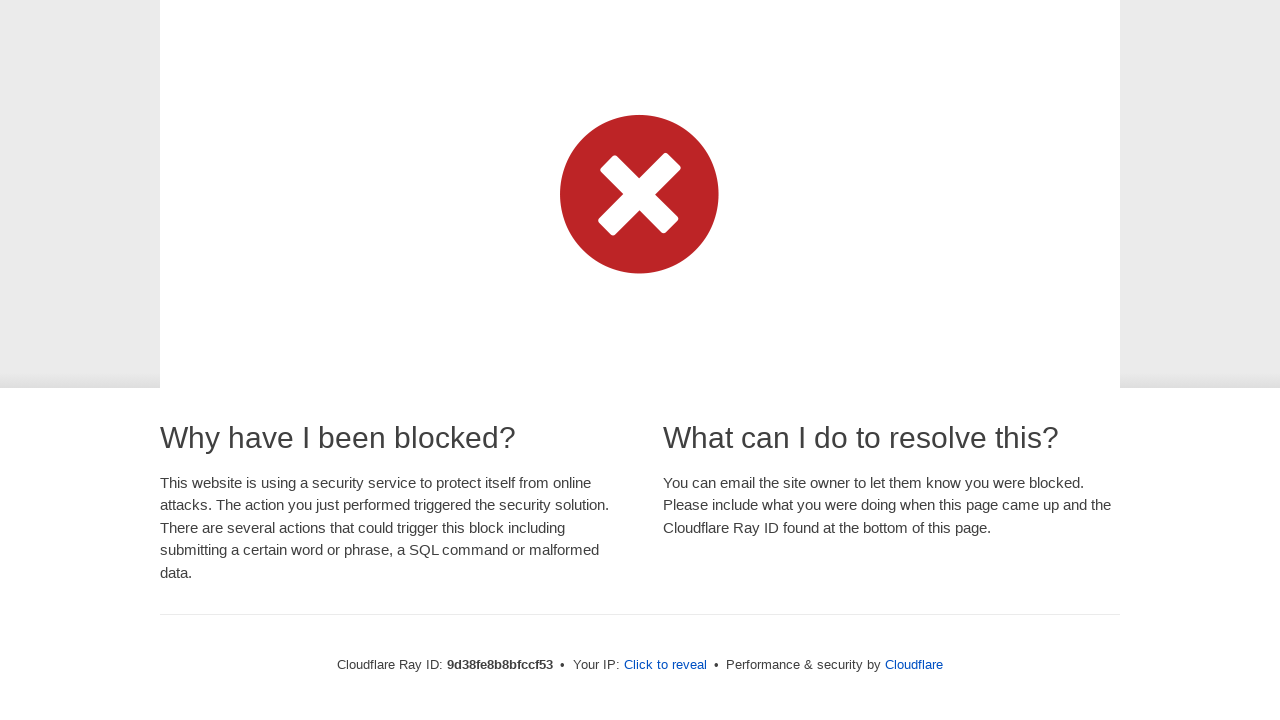

Waited 3 seconds for Premieres section to load
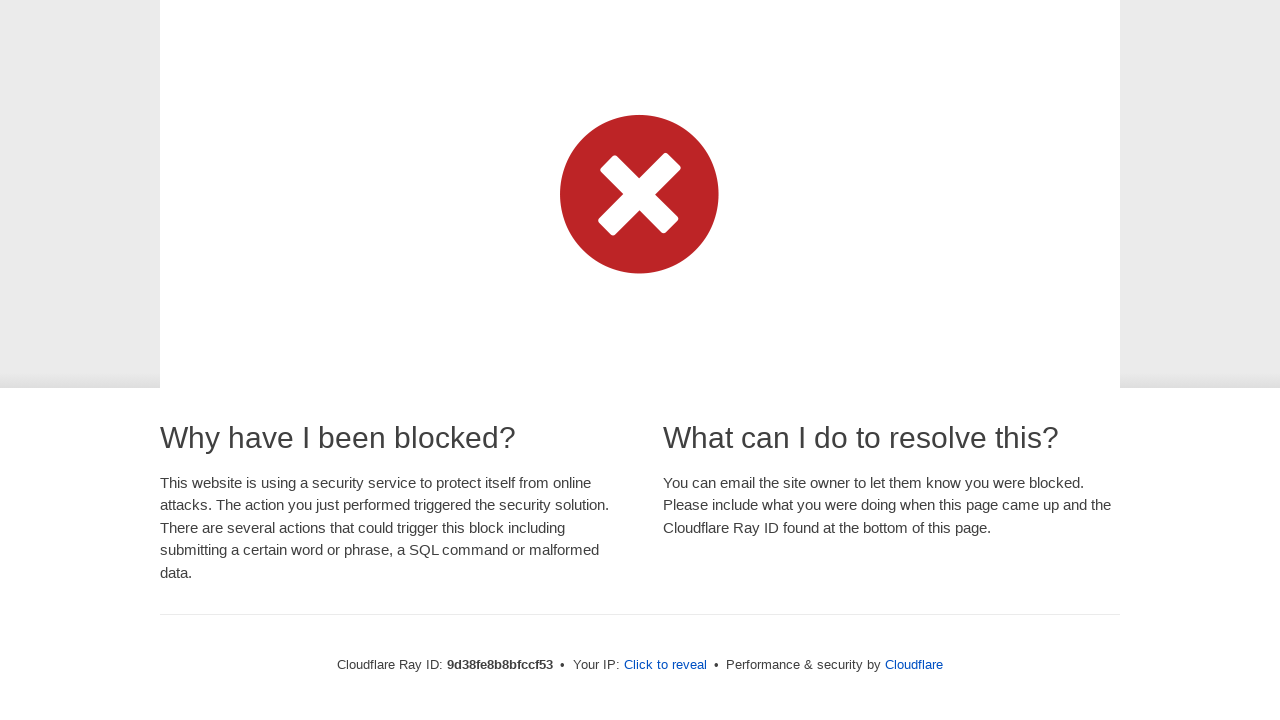

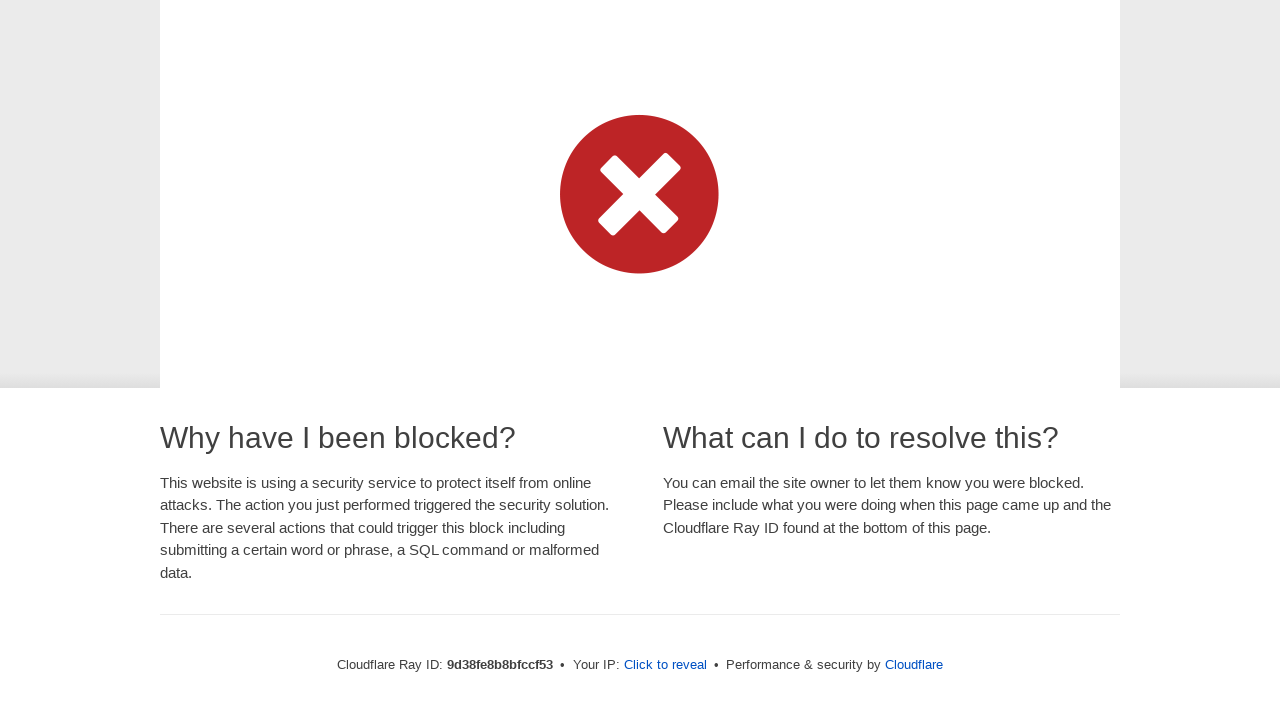